Tests JavaScript alert handling by clicking a button that triggers an alert dialog and then accepting the alert.

Starting URL: https://demo.automationtesting.in/Alerts.html

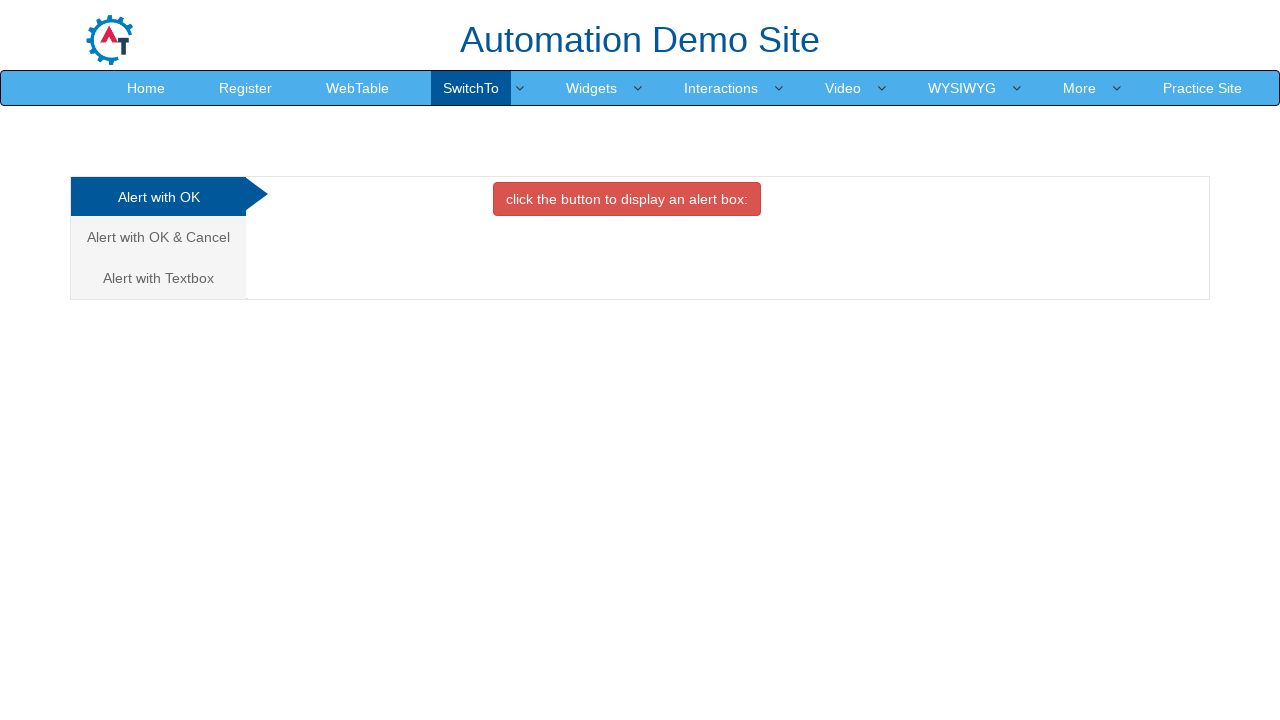

Set up dialog handler to accept alerts
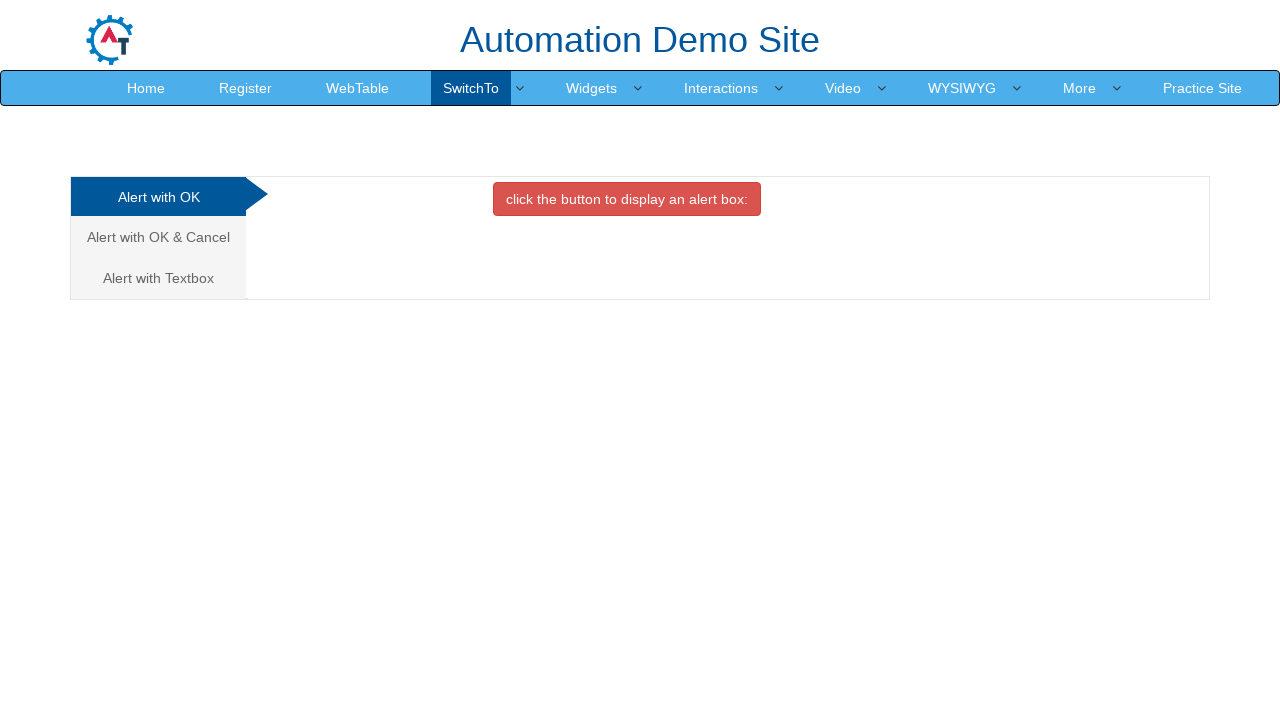

Clicked danger button to trigger JavaScript alert at (627, 199) on button.btn.btn-danger
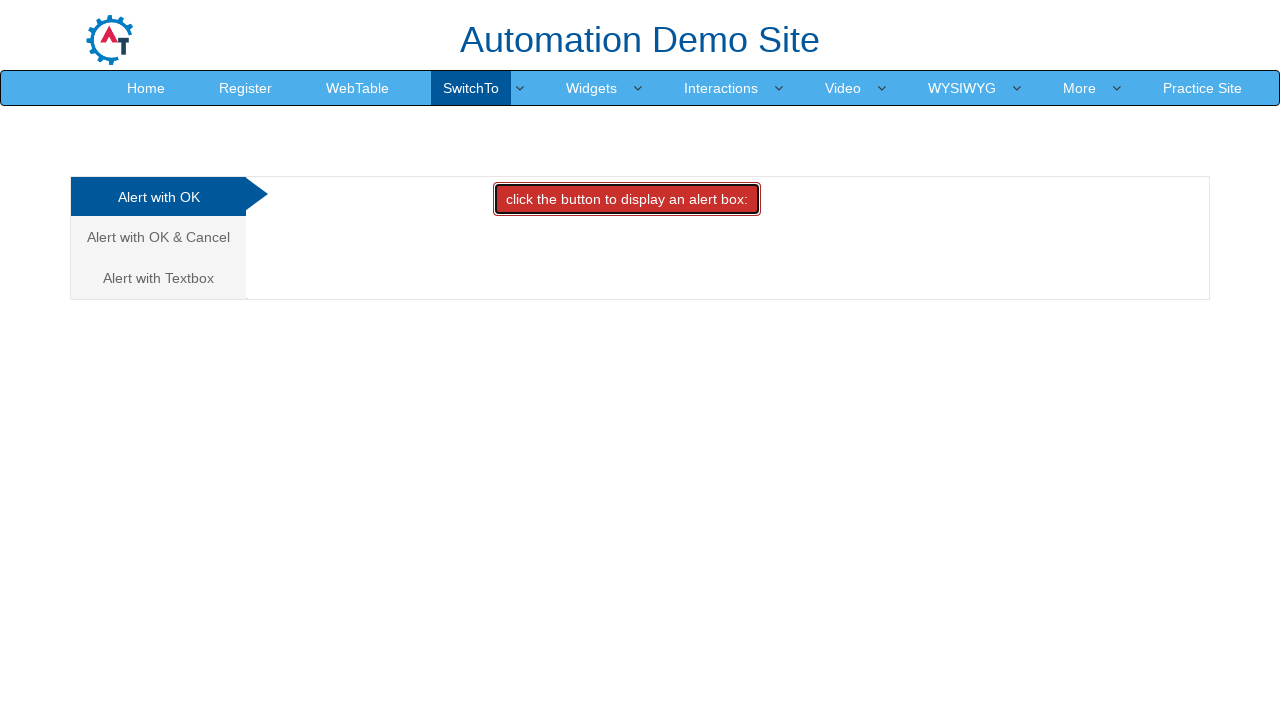

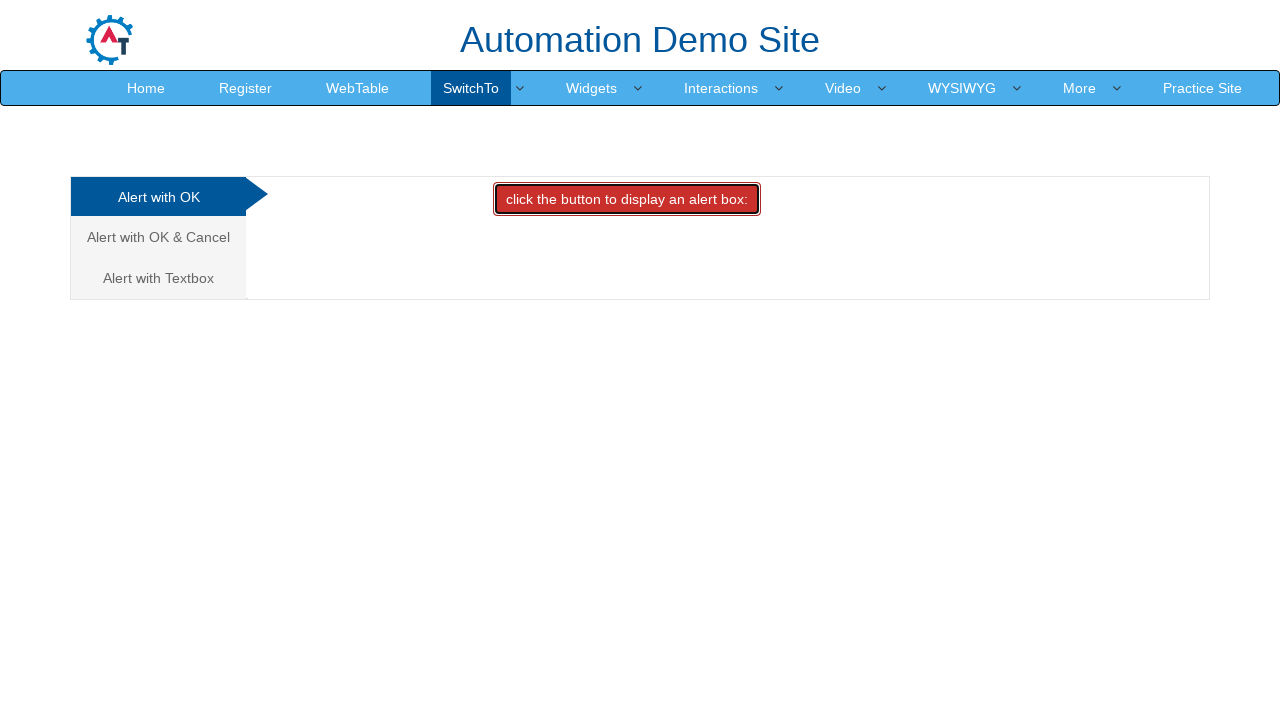